Navigates to Techtorial Academy website and verifies both the URL and page title

Starting URL: https://www.techtorialacademy.com/

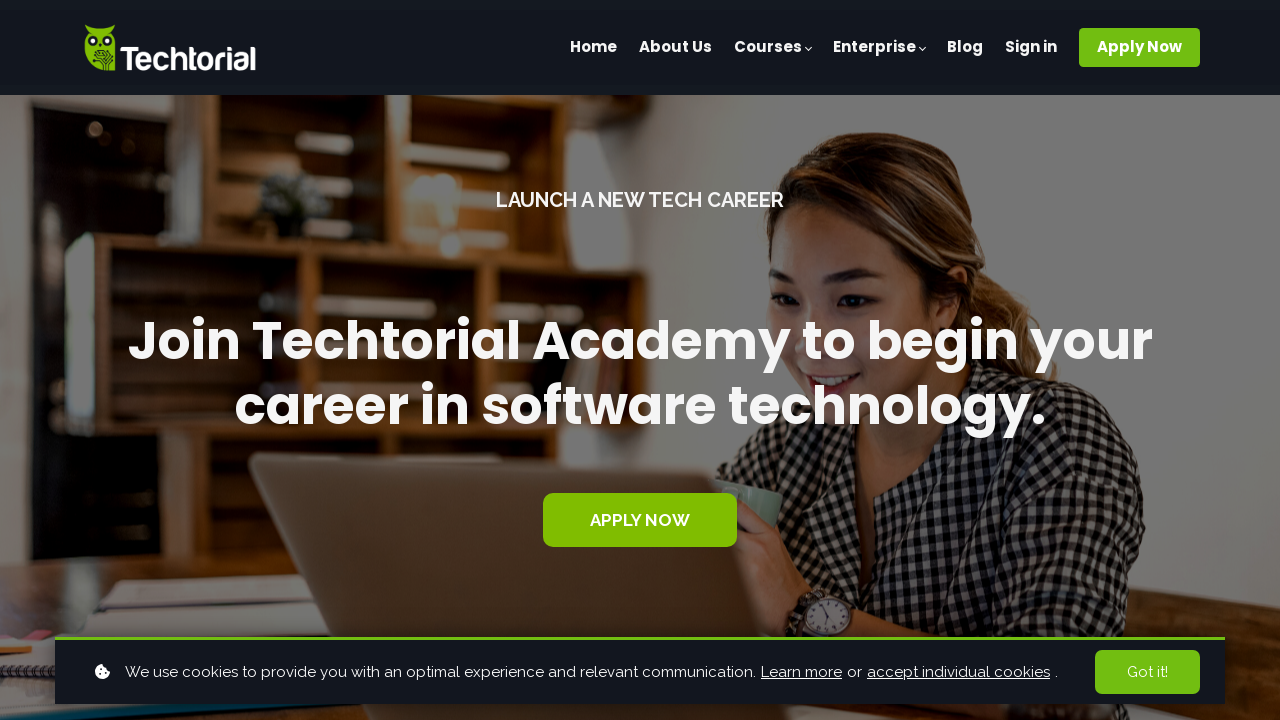

Navigated to Techtorial Academy website
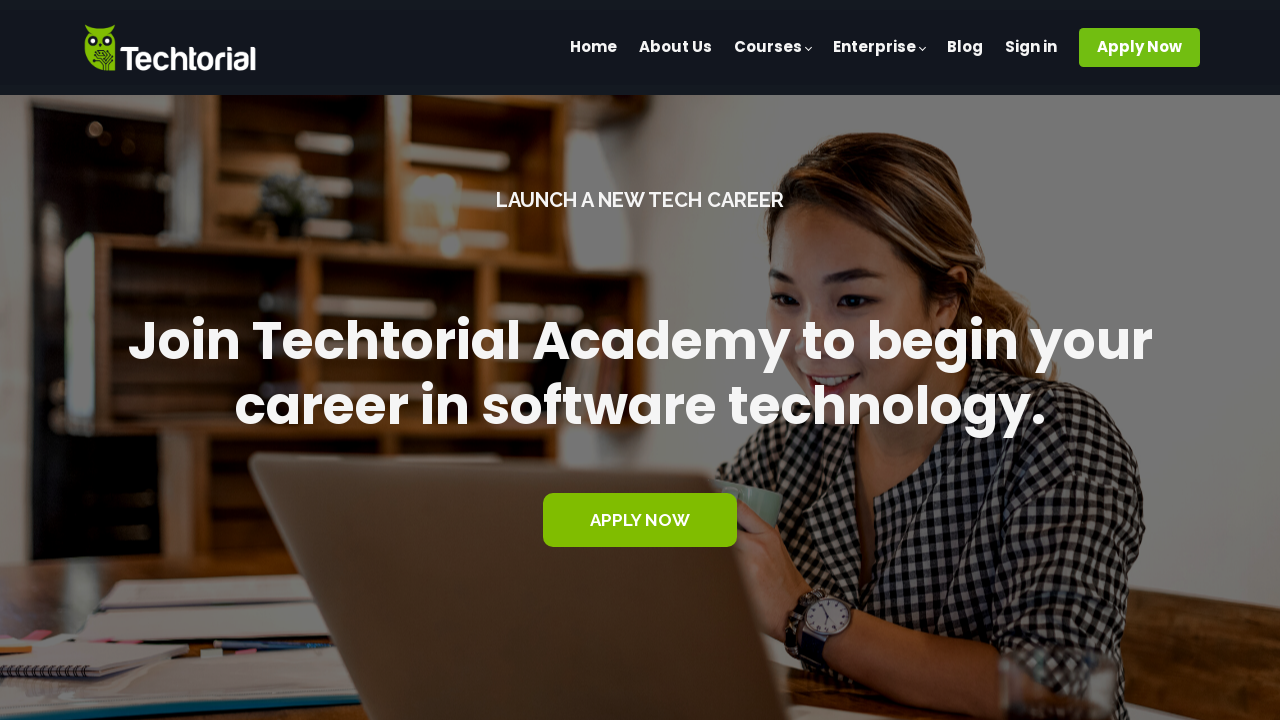

Retrieved current page URL
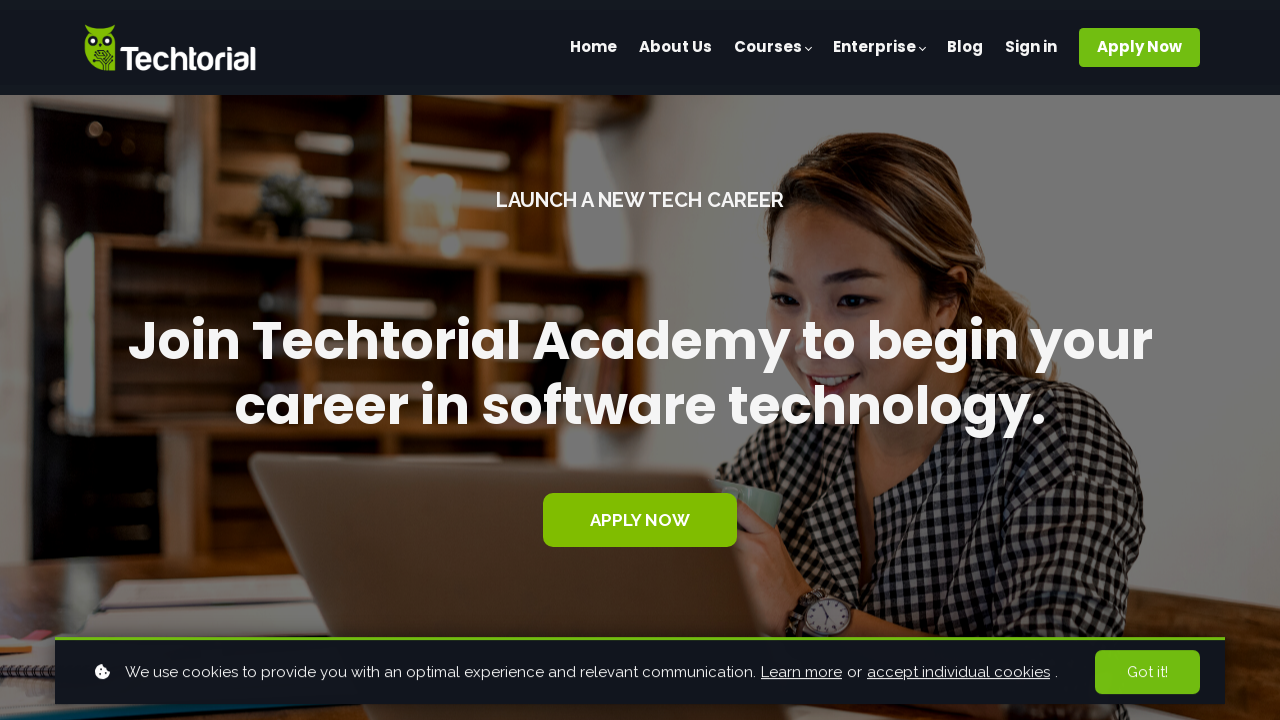

Retrieved current page title
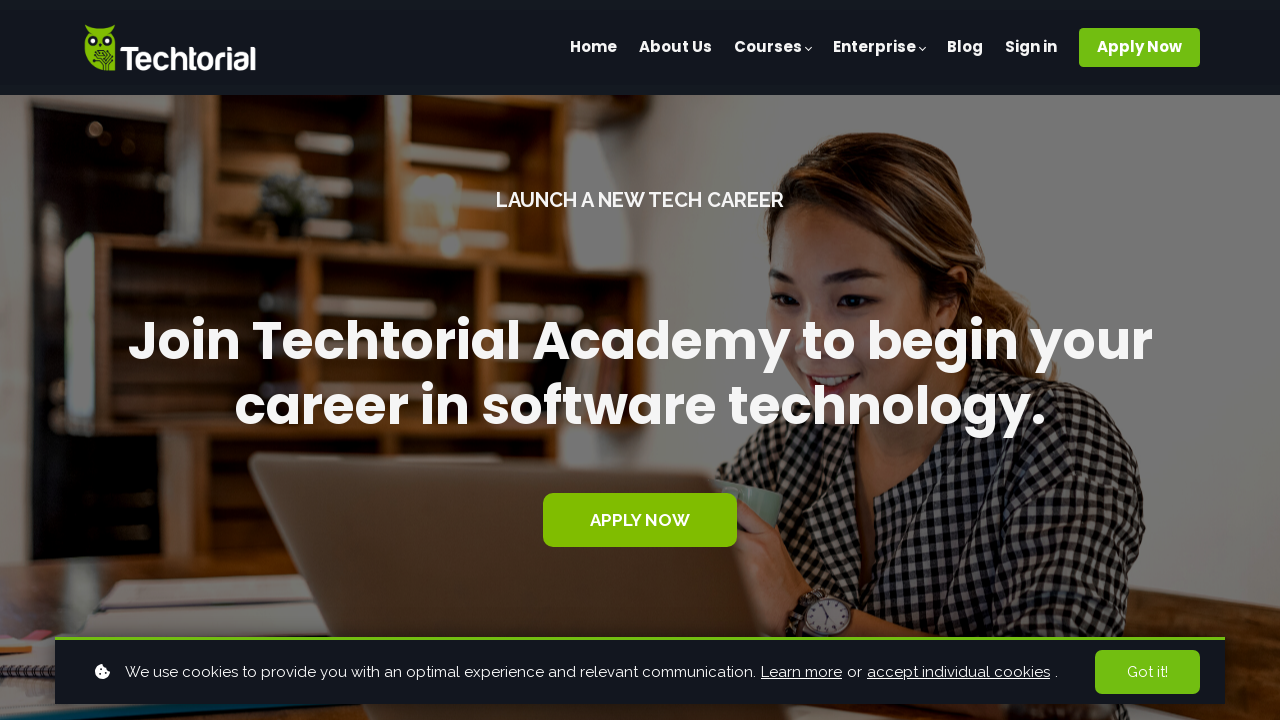

URL verification passed: URL matches expected value
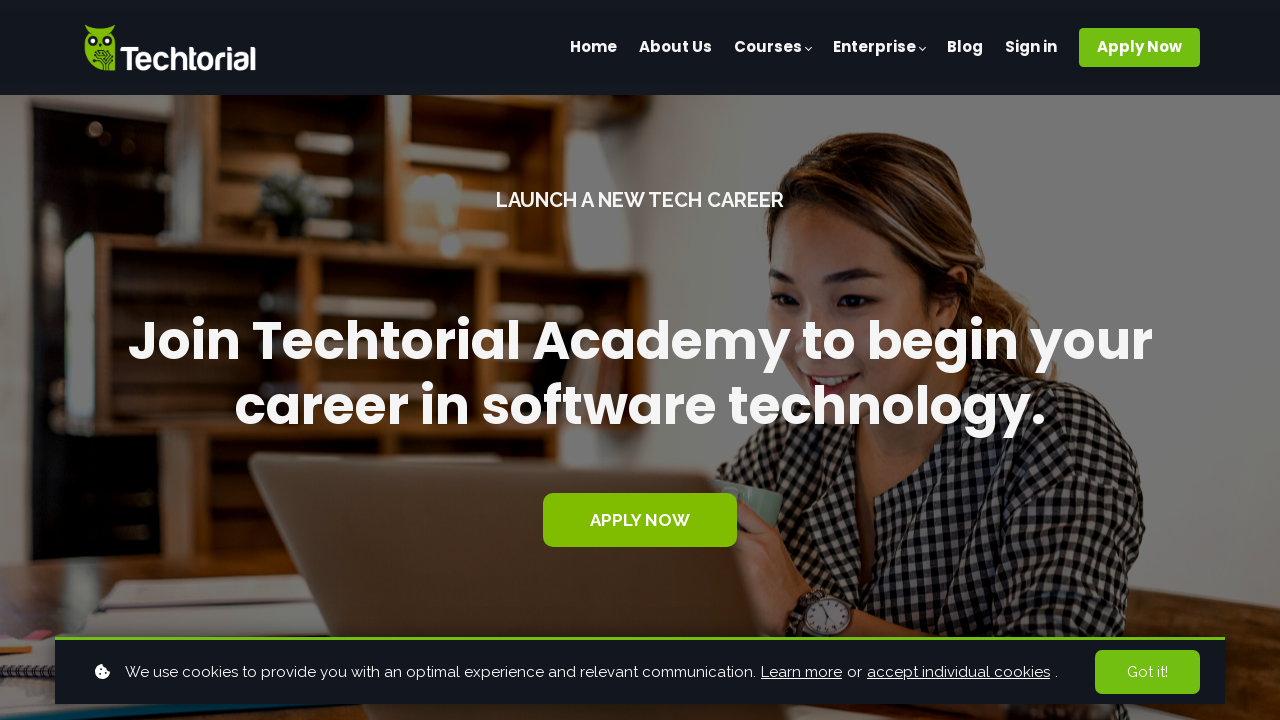

Title verification failed: Expected Home, got Kickstart Your Tech Career with Our Top-Rated Coding Bootcamp
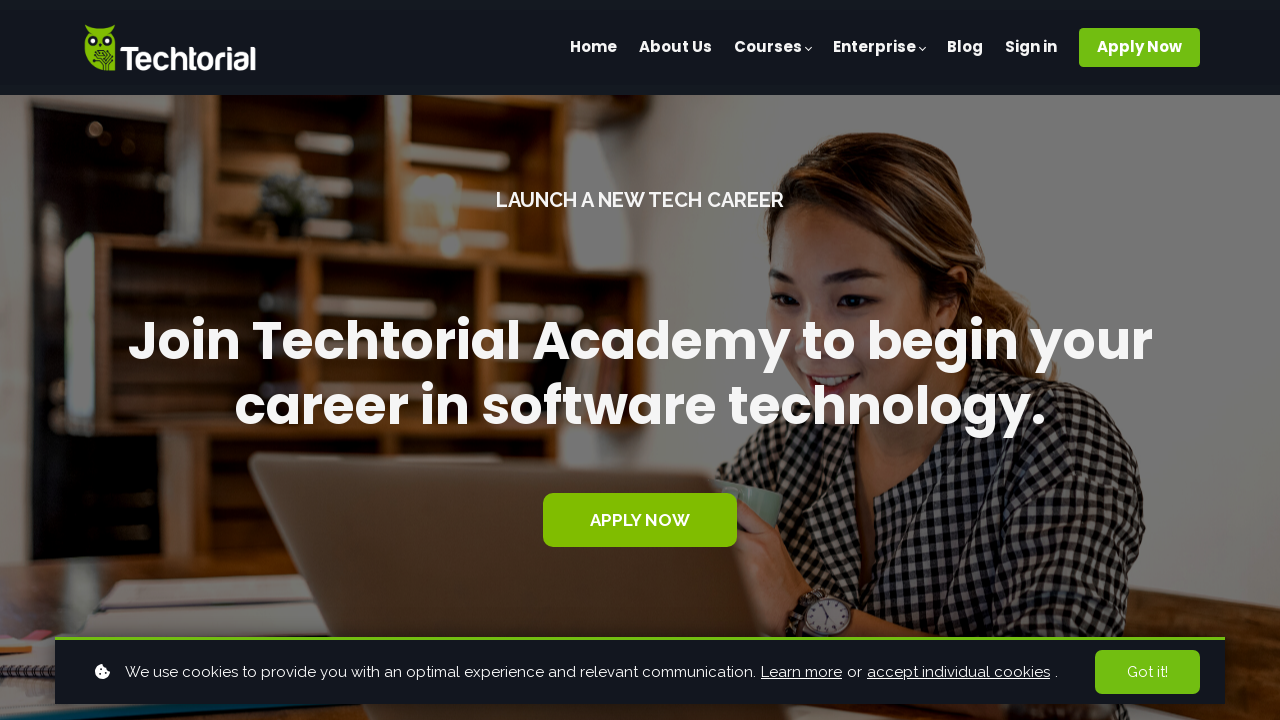

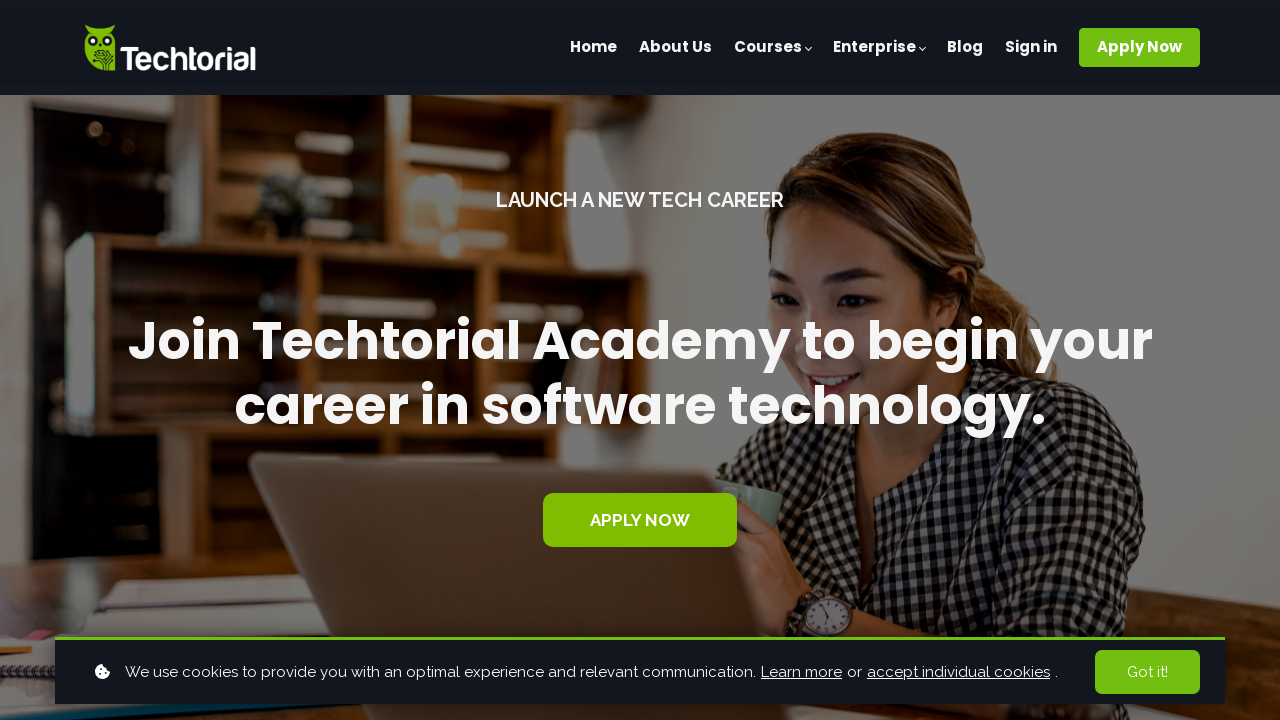